Tests auto-suggestive dropdown by typing partial text and selecting a matching country from the suggestions

Starting URL: https://rahulshettyacademy.com/dropdownsPractise/

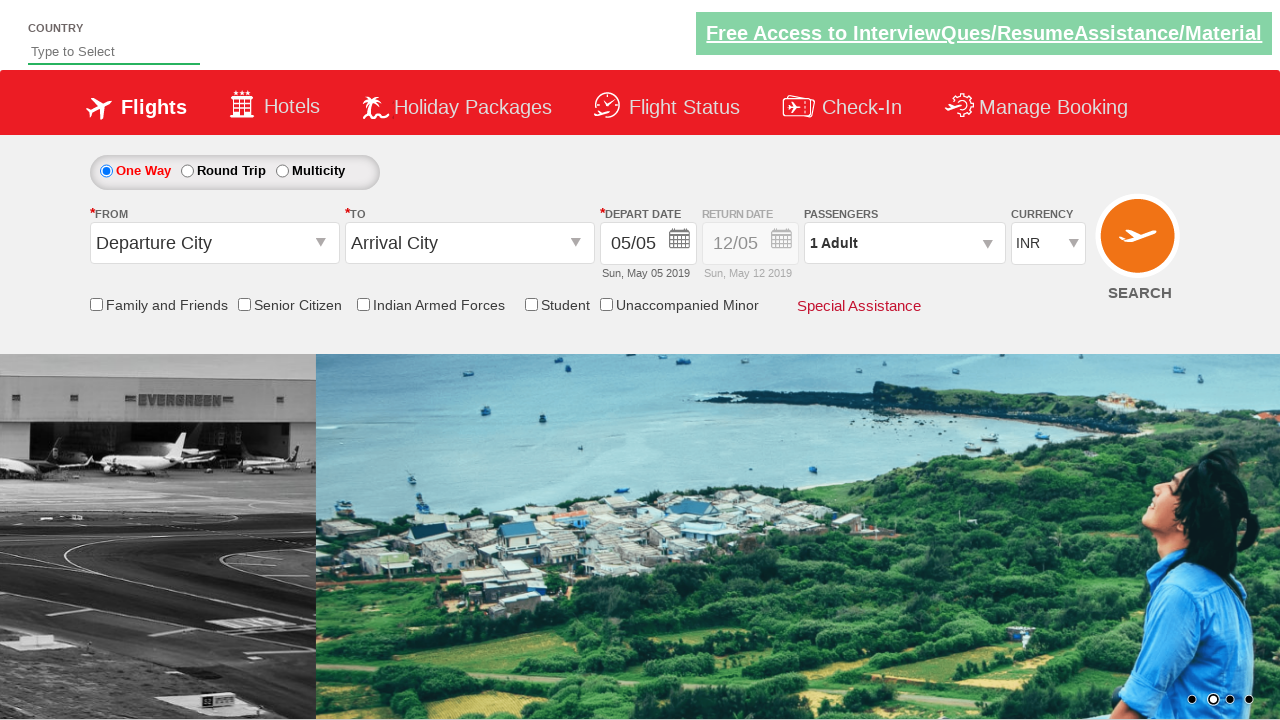

Typed 'ind' in the auto-suggest field on #autosuggest
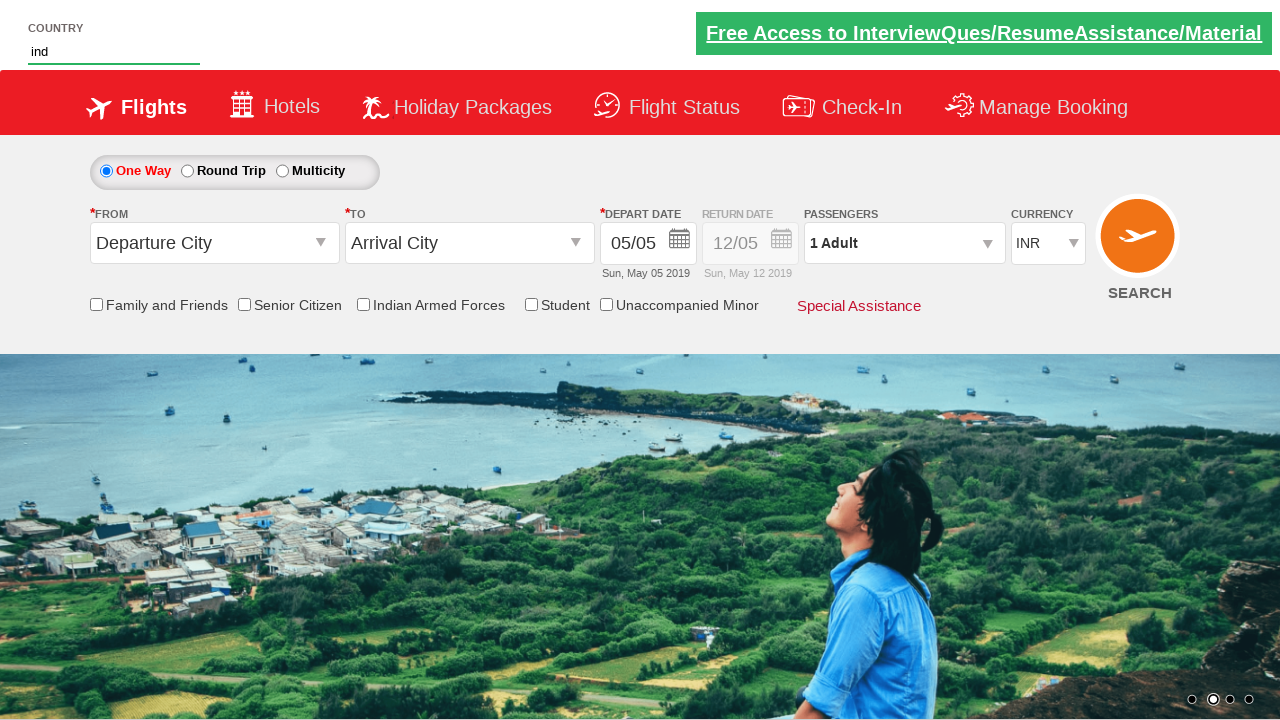

Dropdown suggestions appeared
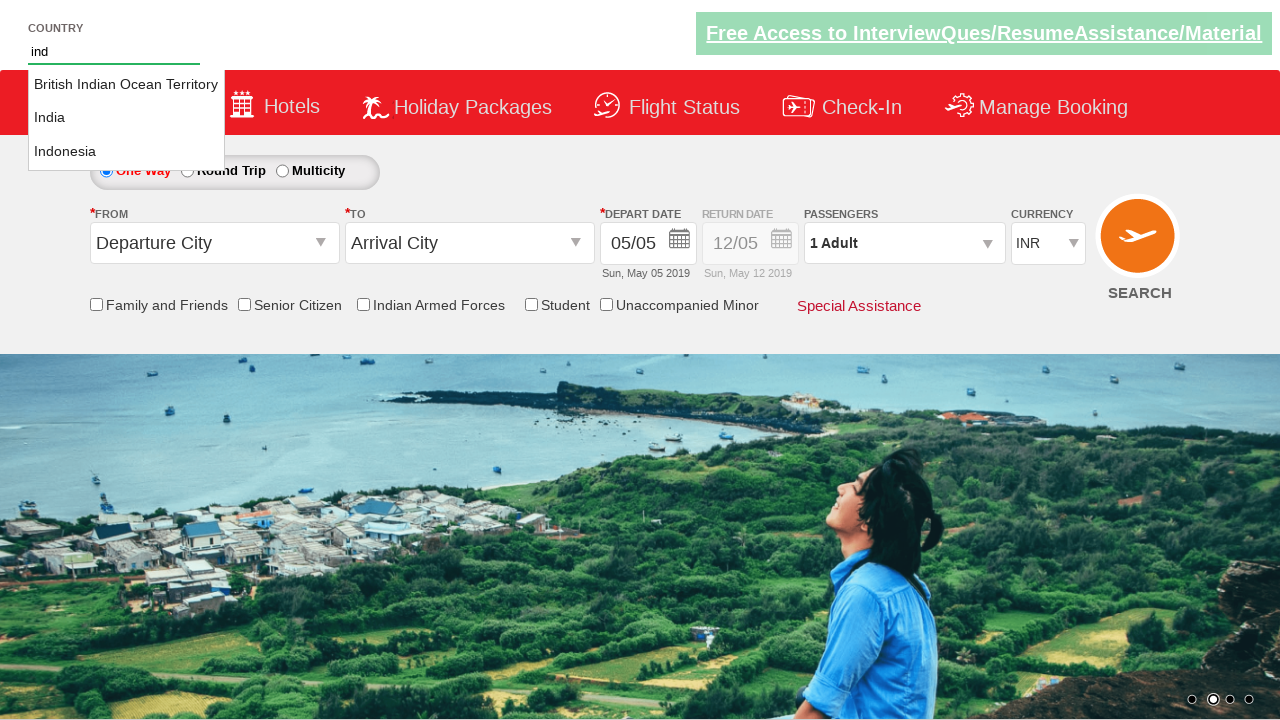

Retrieved all country suggestions from dropdown
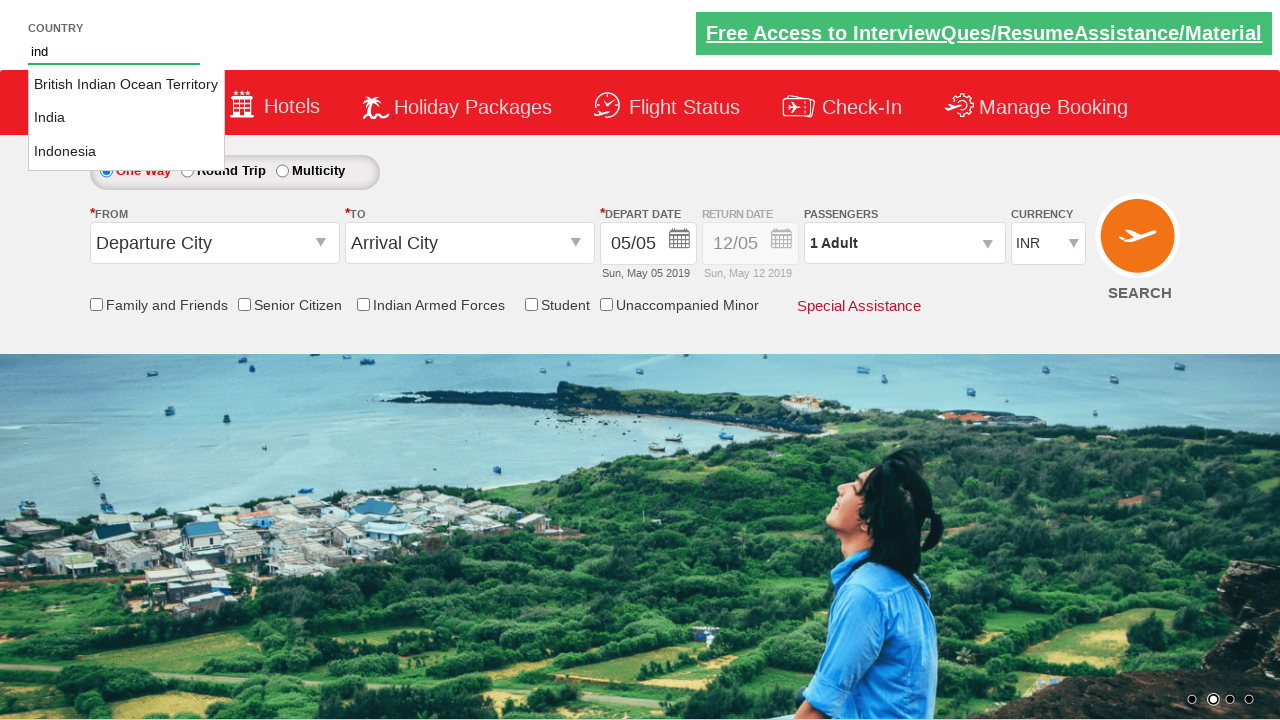

Selected 'India' from the dropdown suggestions at (126, 118) on li[class*='ui-menu-item'] >> nth=1
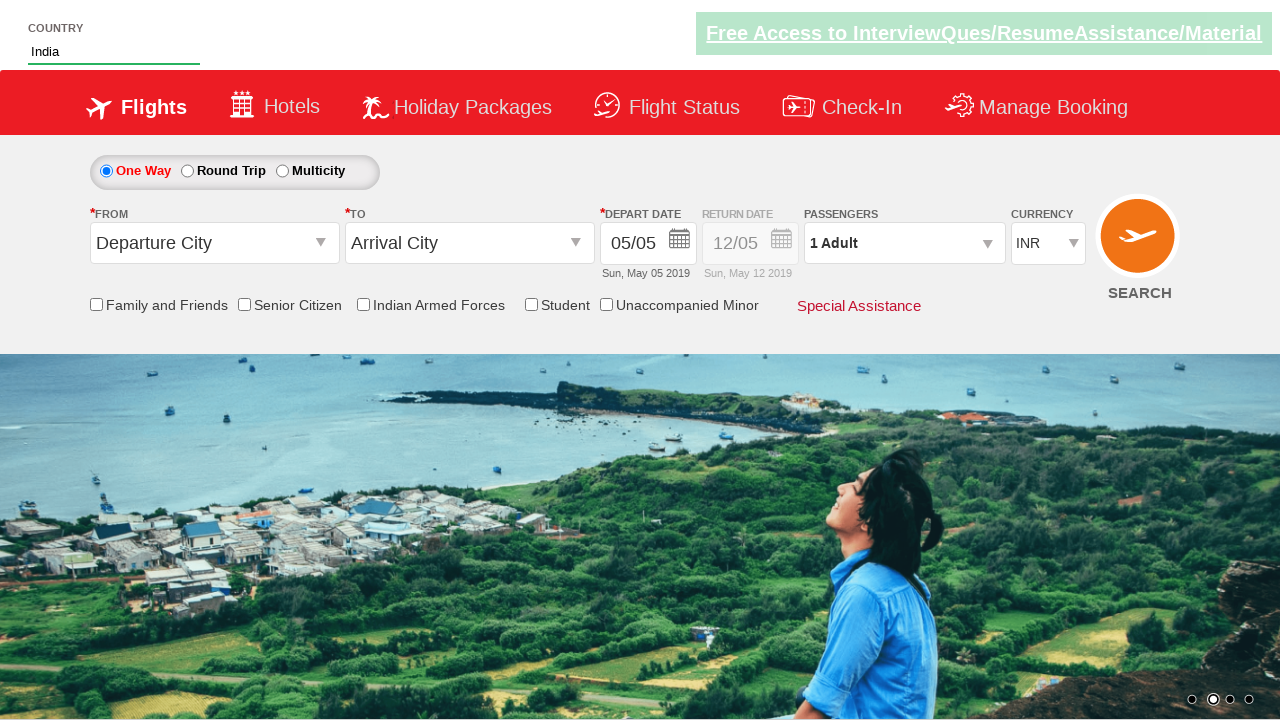

Verified that 'India' is selected in the auto-suggest field
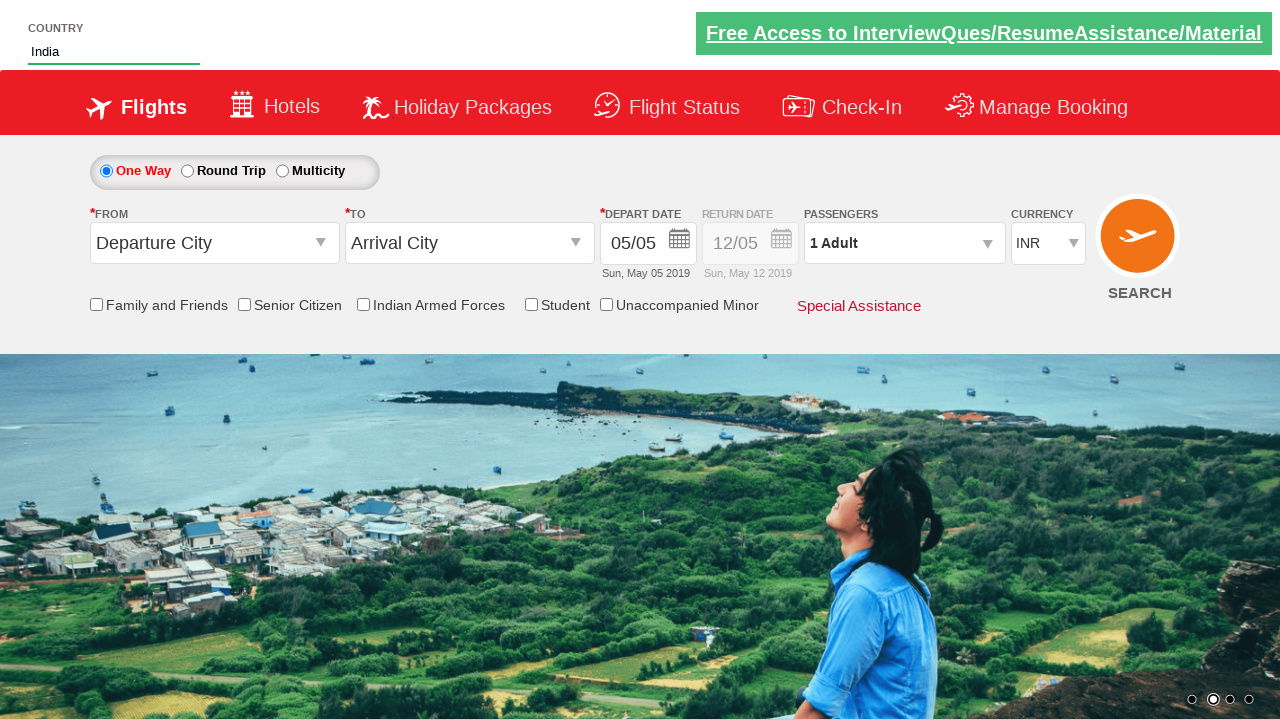

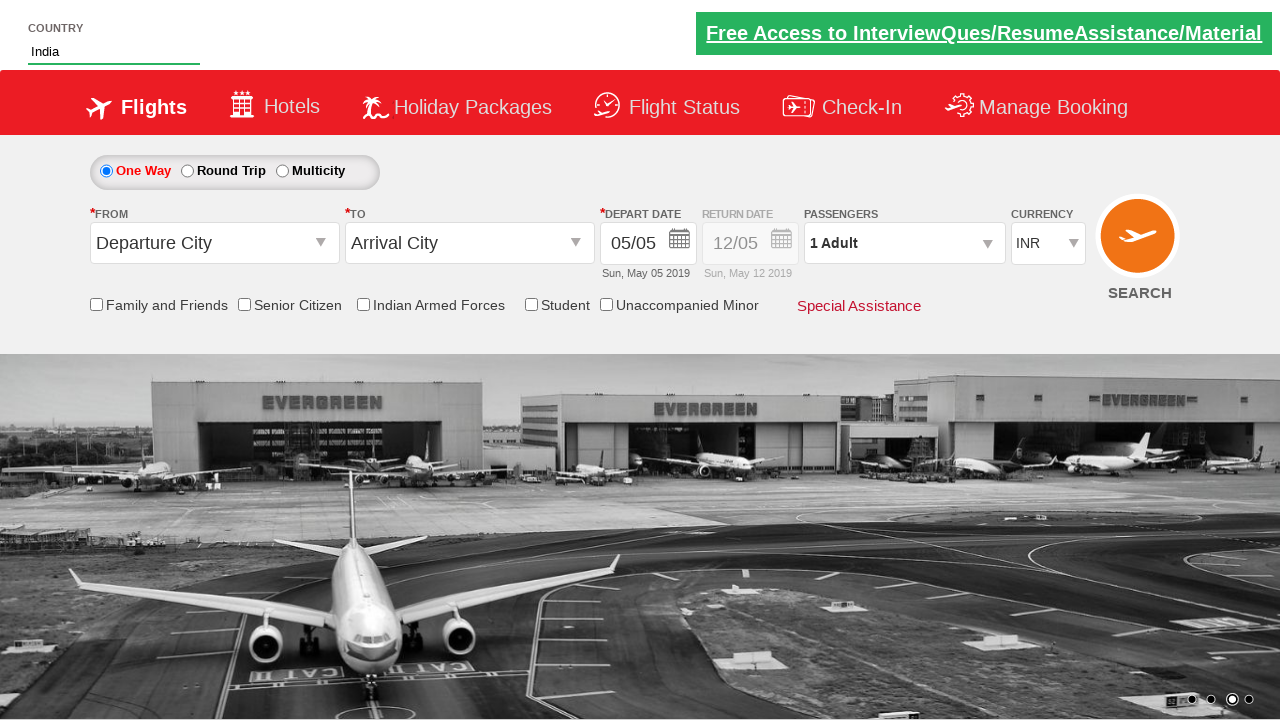